Tests the complete flight booking flow on BlazeDemo - selecting departure and destination cities, choosing a flight, filling in passenger and payment details, and verifying the purchase confirmation.

Starting URL: https://www.blazedemo.com/

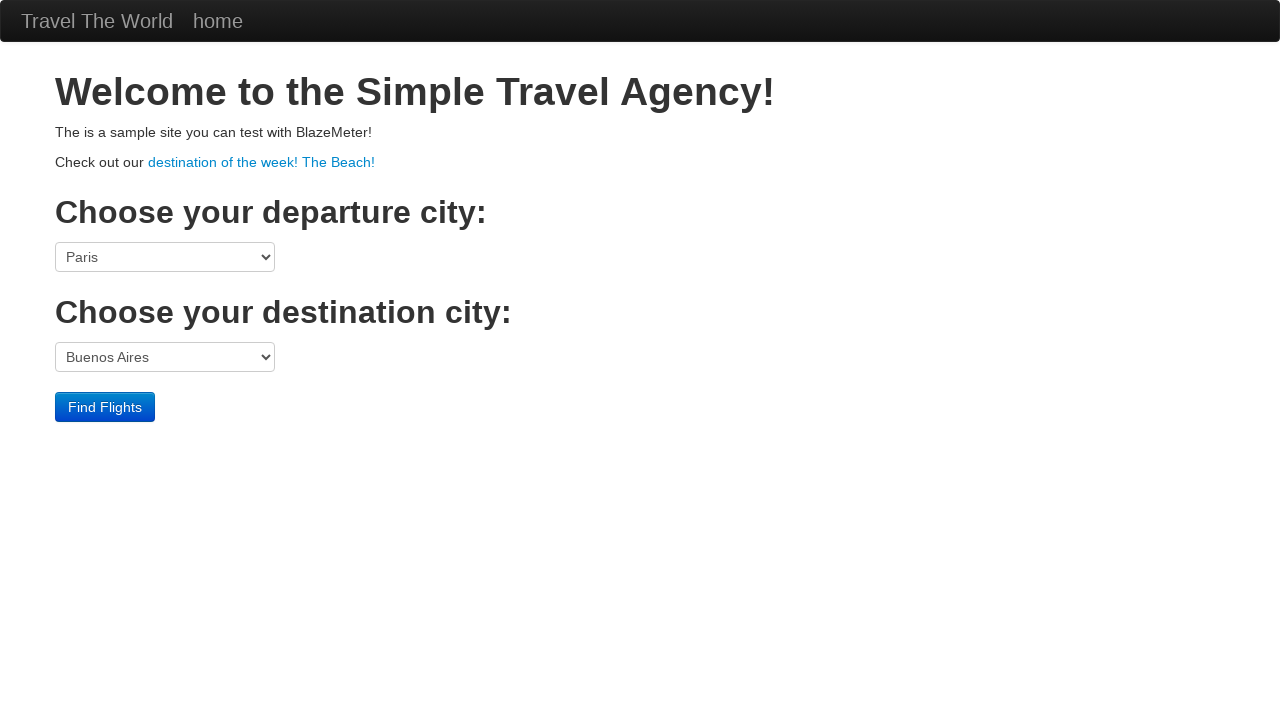

Clicked departure port dropdown at (165, 257) on select[name='fromPort']
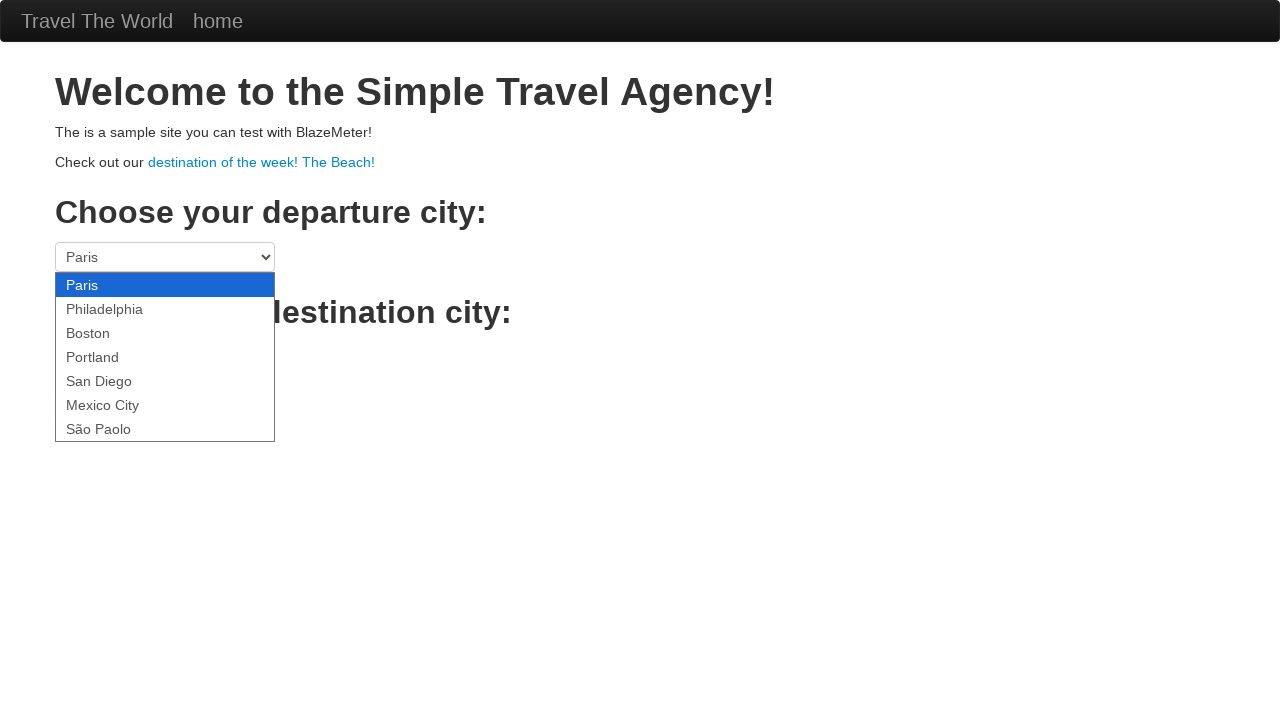

Selected São Paolo as departure city on select[name='fromPort']
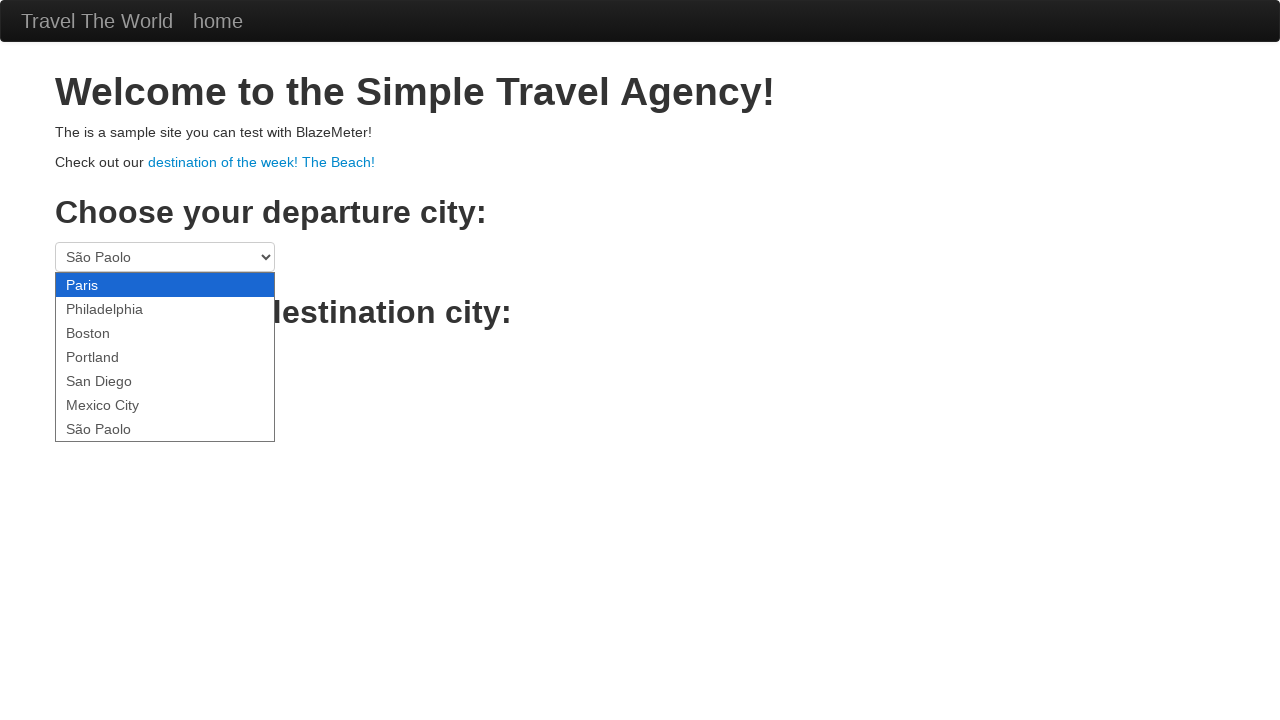

Clicked destination port dropdown at (165, 357) on select[name='toPort']
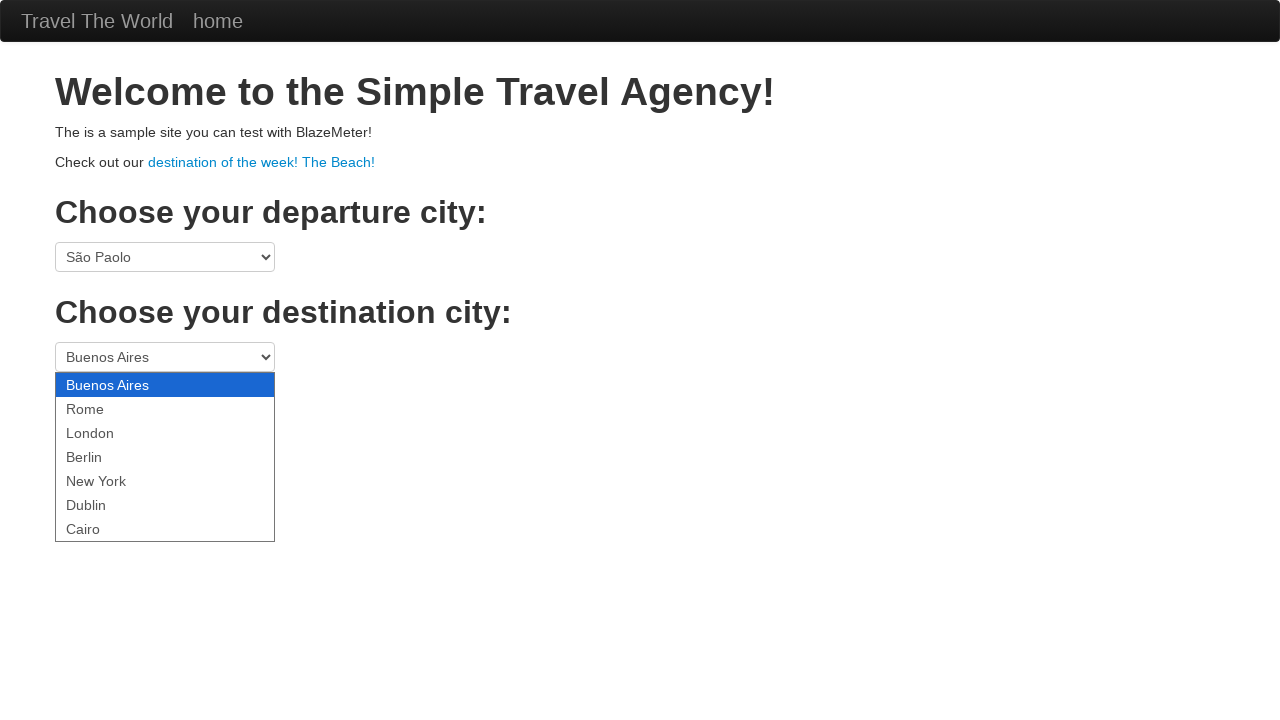

Selected Berlin as destination city on select[name='toPort']
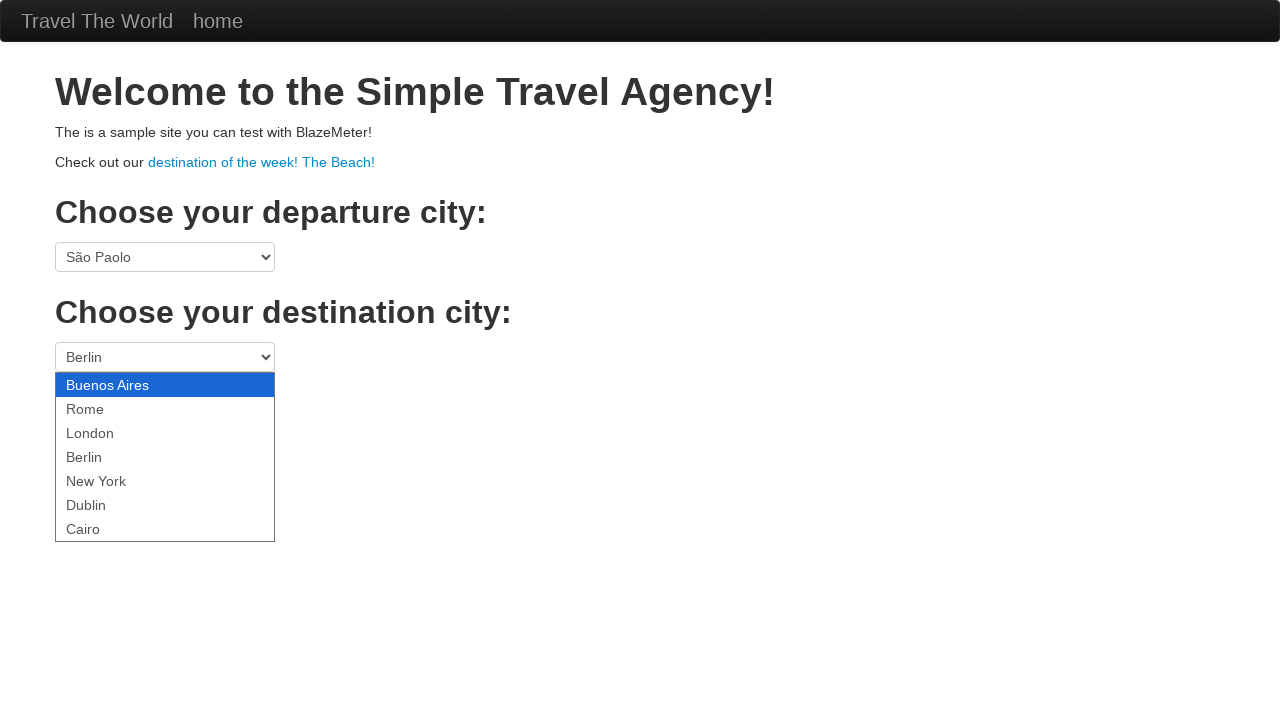

Clicked Find Flights button at (105, 407) on .btn-primary
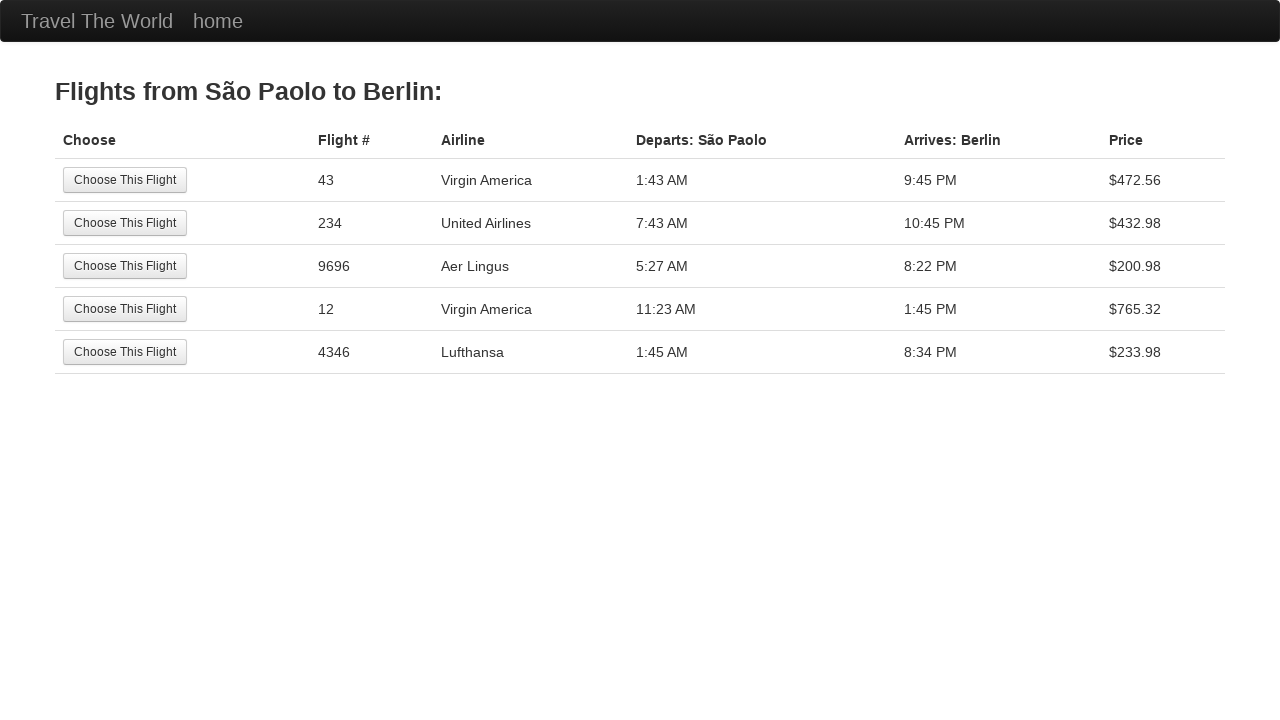

Flights header loaded successfully
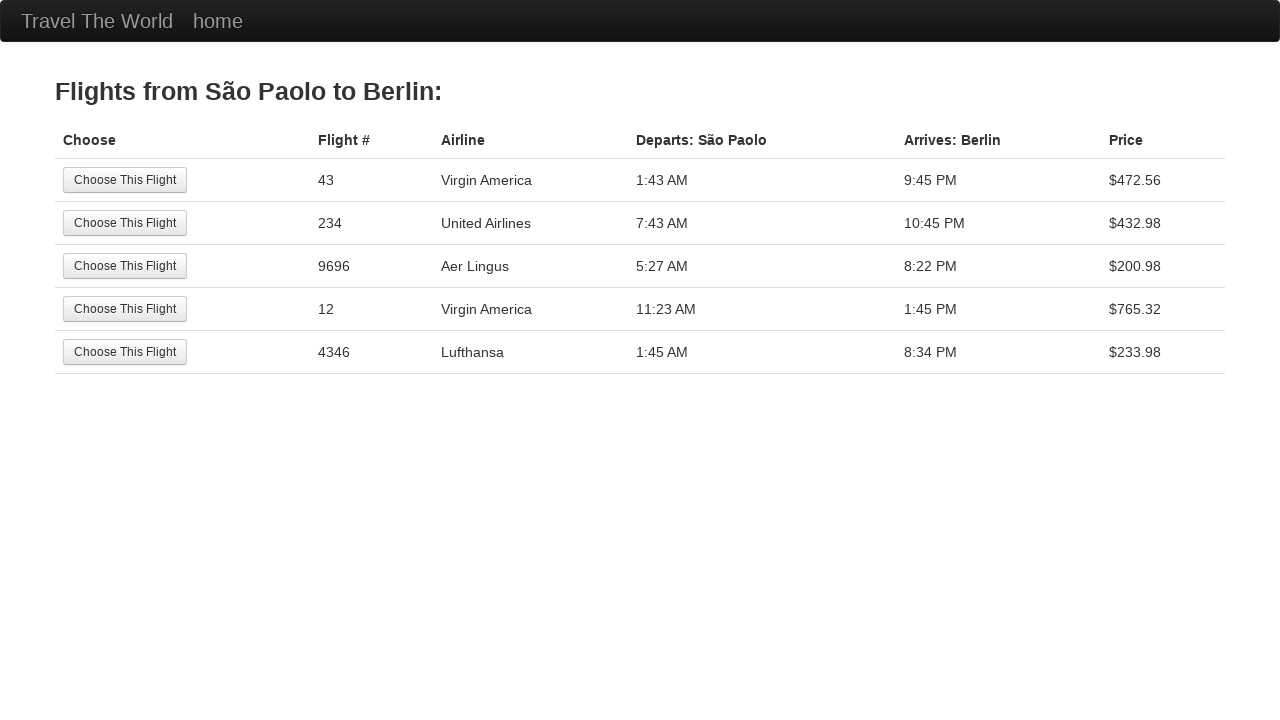

Selected the first available flight at (125, 180) on tr:nth-child(1) .btn
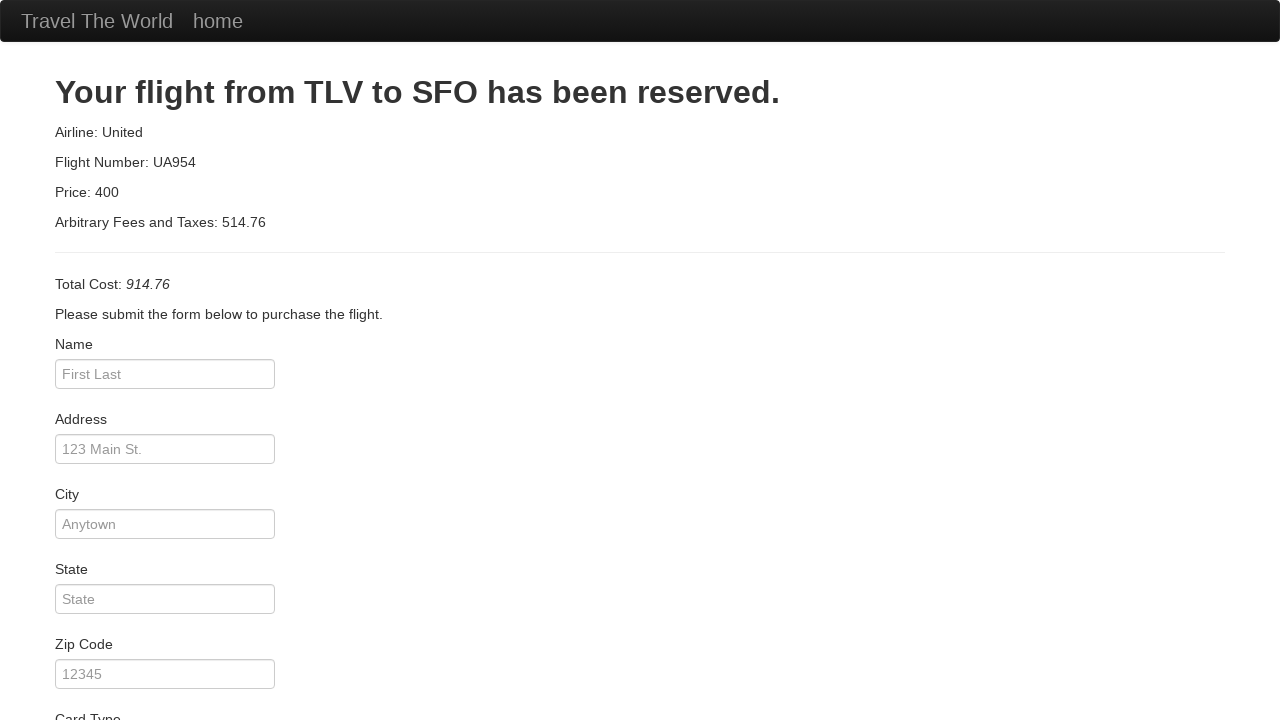

Clicked passenger name field at (165, 374) on #inputName
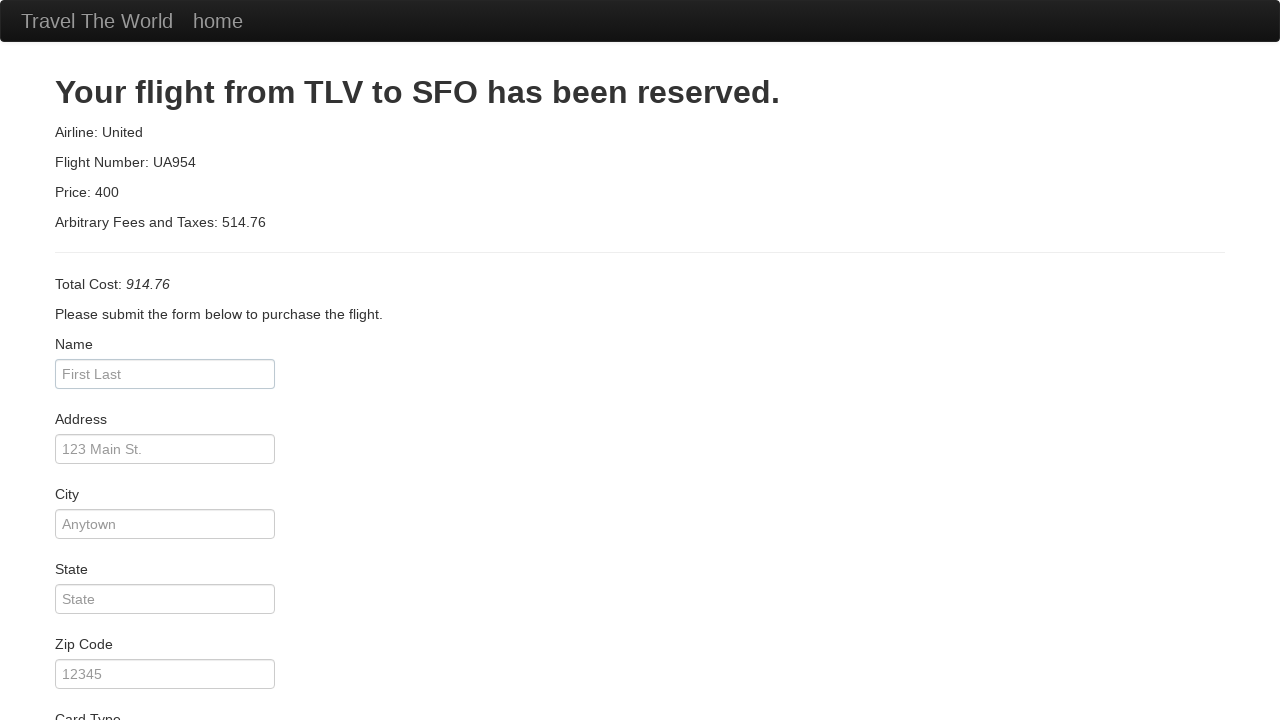

Filled passenger name as 'Rafael' on #inputName
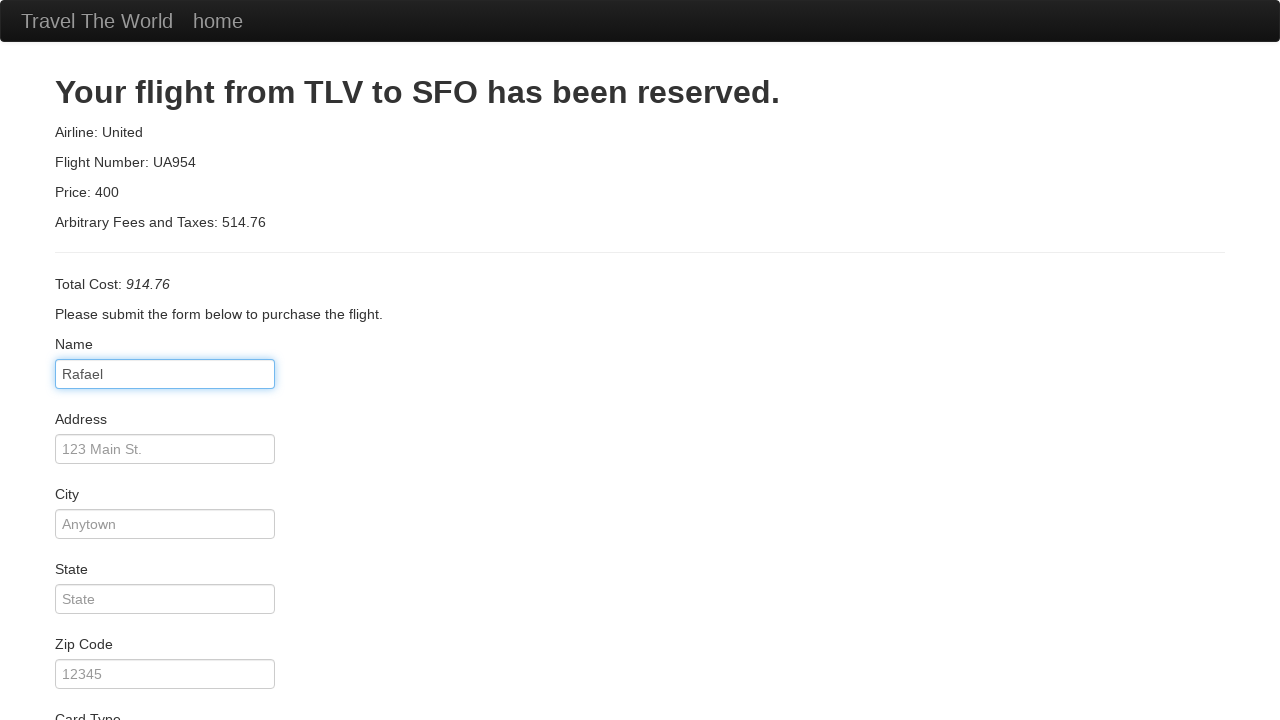

Clicked address field at (165, 449) on #address
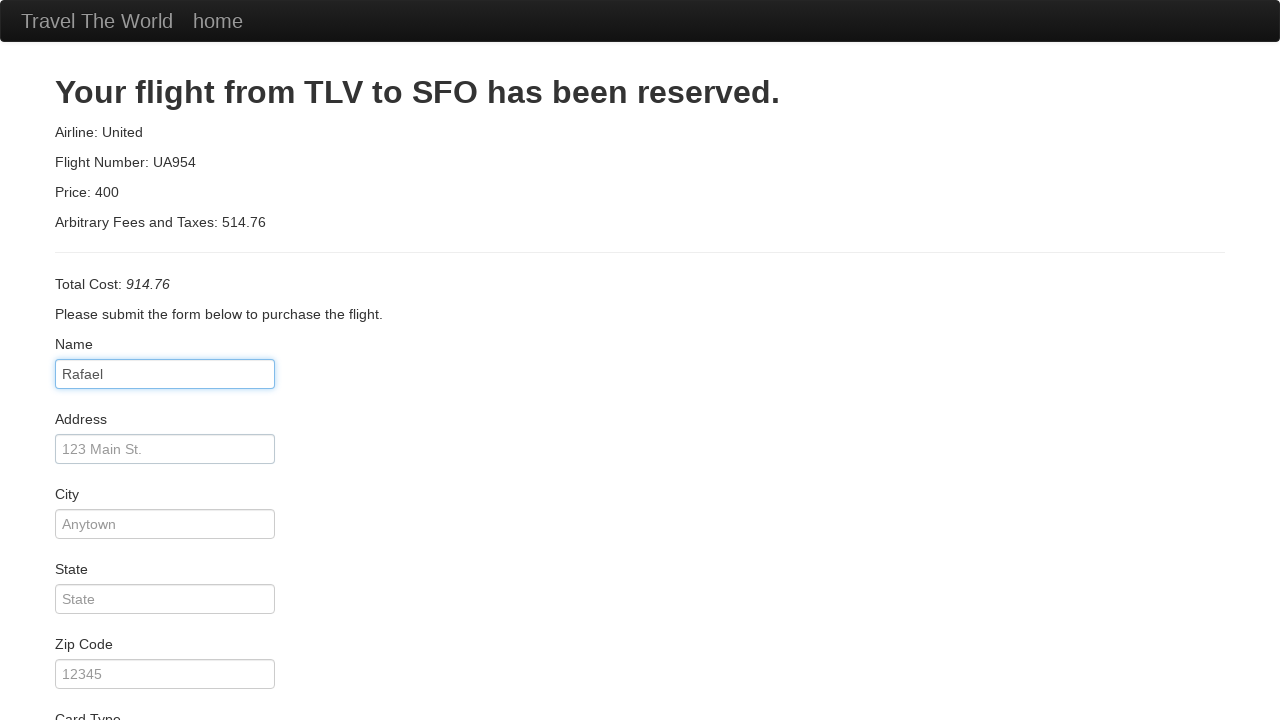

Filled address as 'Rua Ricardo' on #address
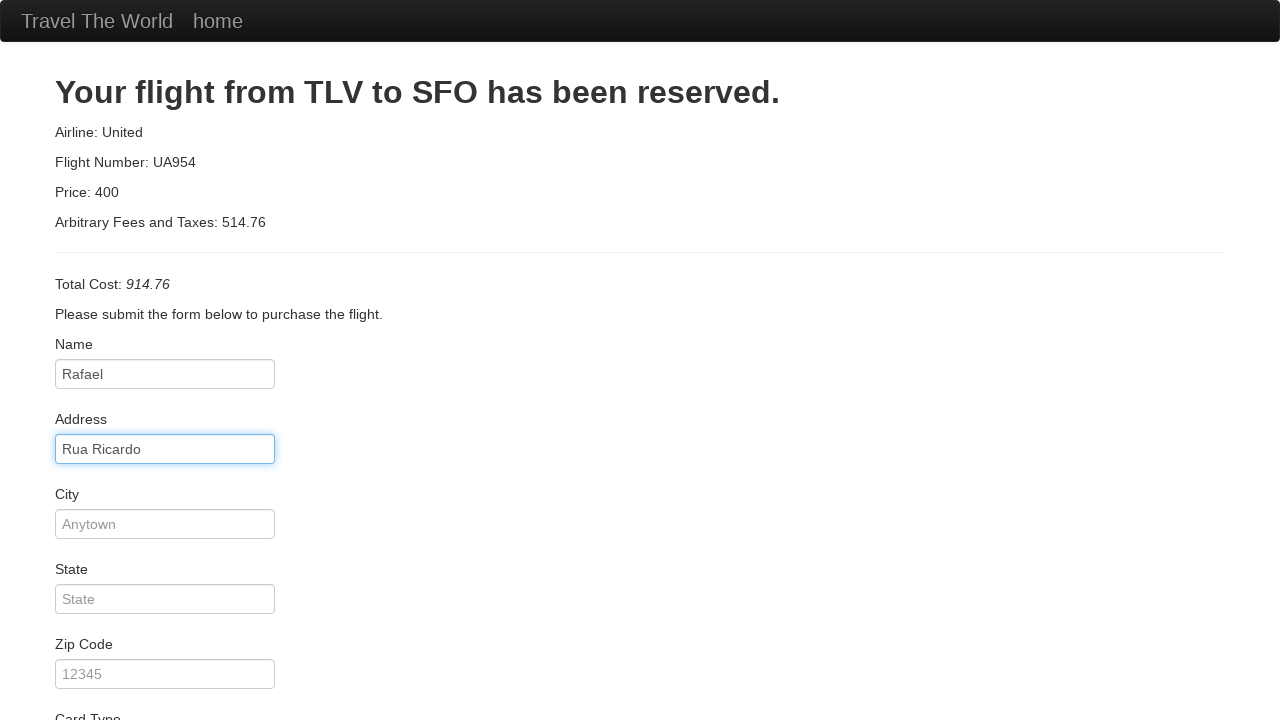

Clicked city field at (165, 524) on #city
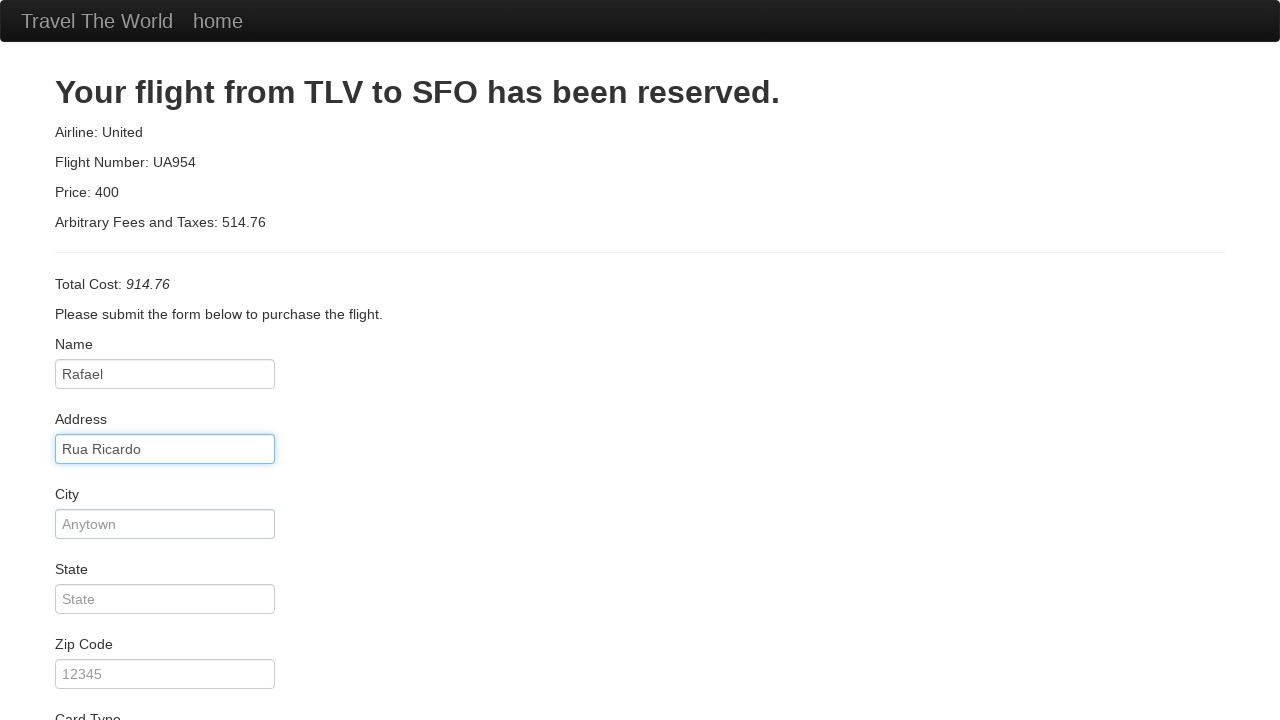

Filled city as 'São Paulo' on #city
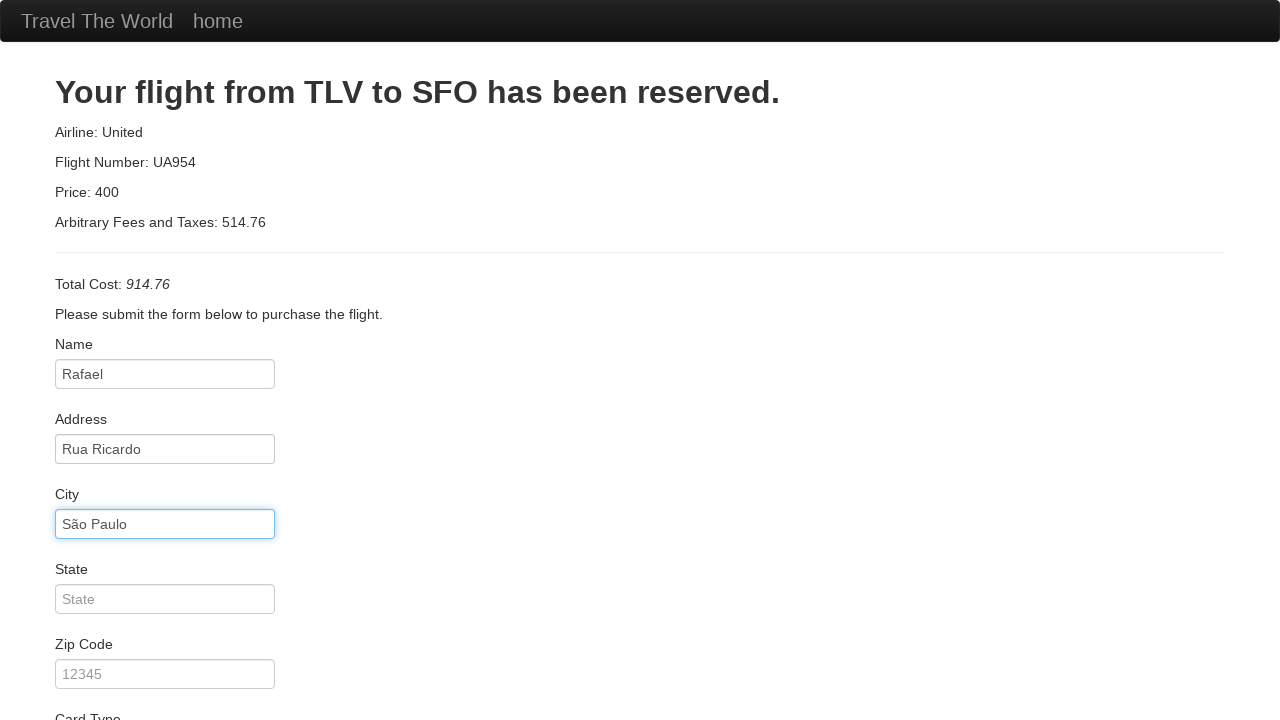

Clicked card type dropdown at (165, 360) on #cardType
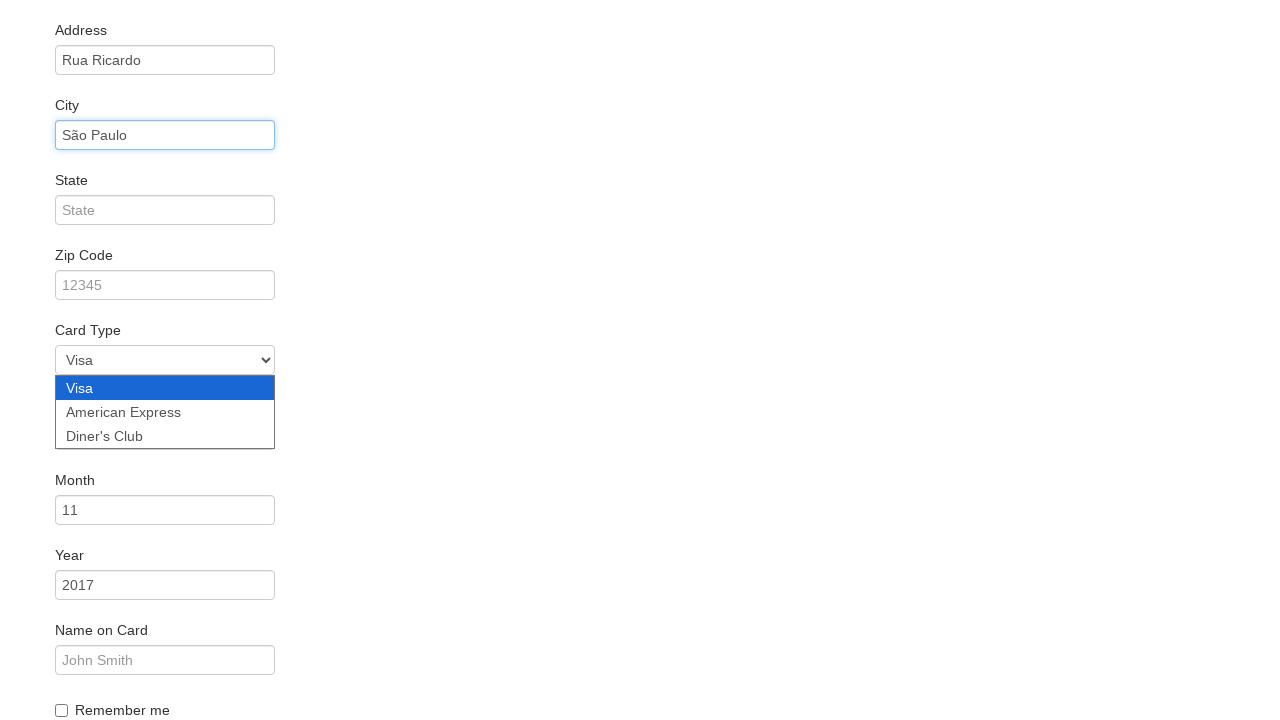

Selected American Express as card type on #cardType
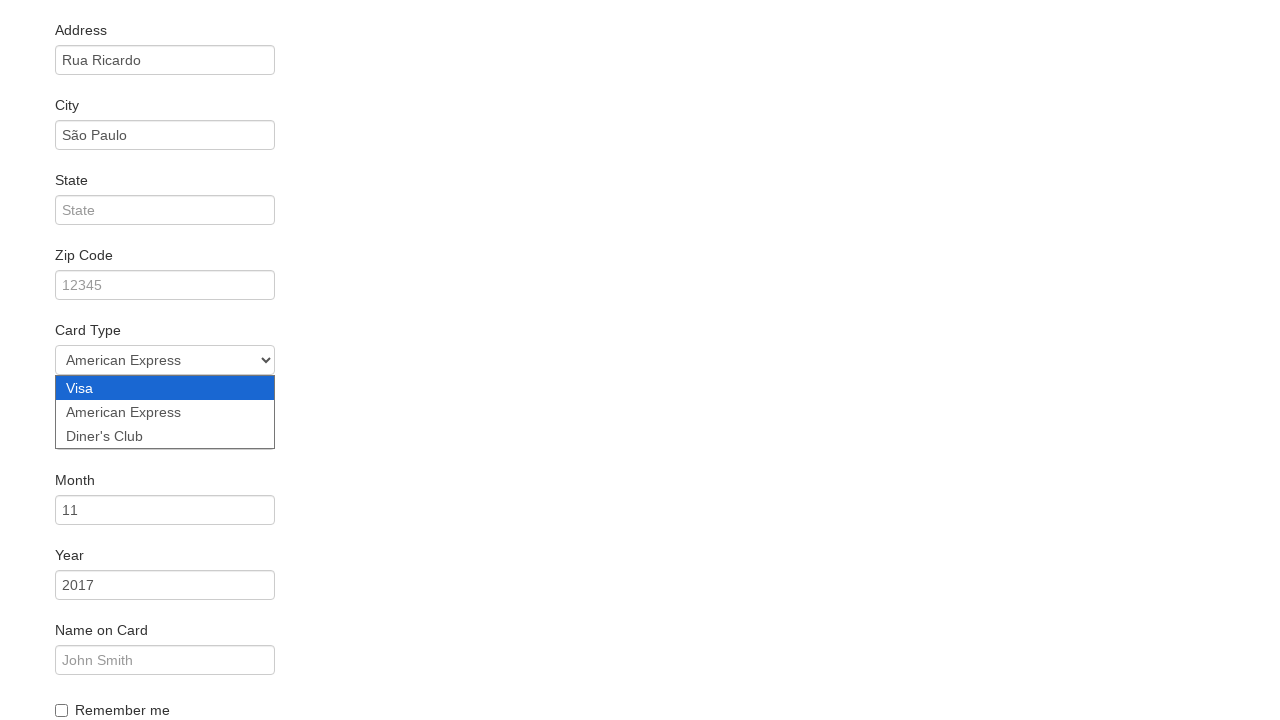

Clicked Remember Me checkbox at (62, 710) on #rememberMe
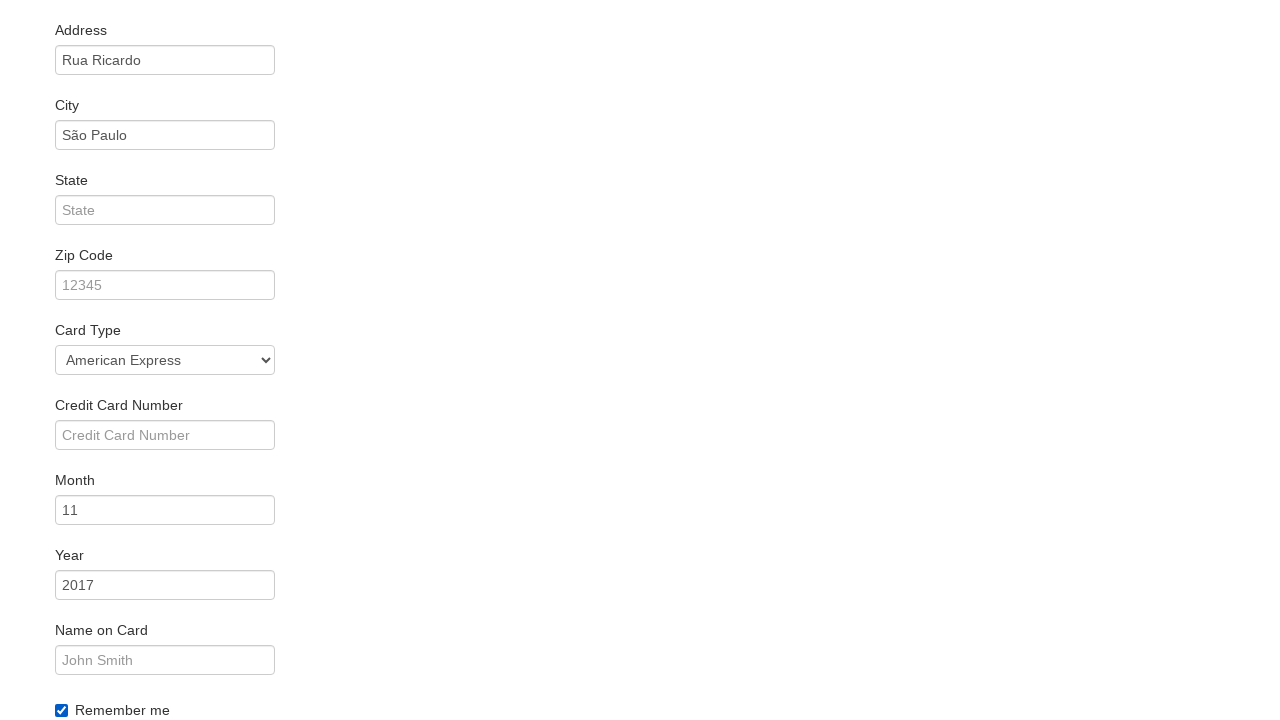

Clicked Purchase Flight button to complete booking at (118, 685) on .btn-primary
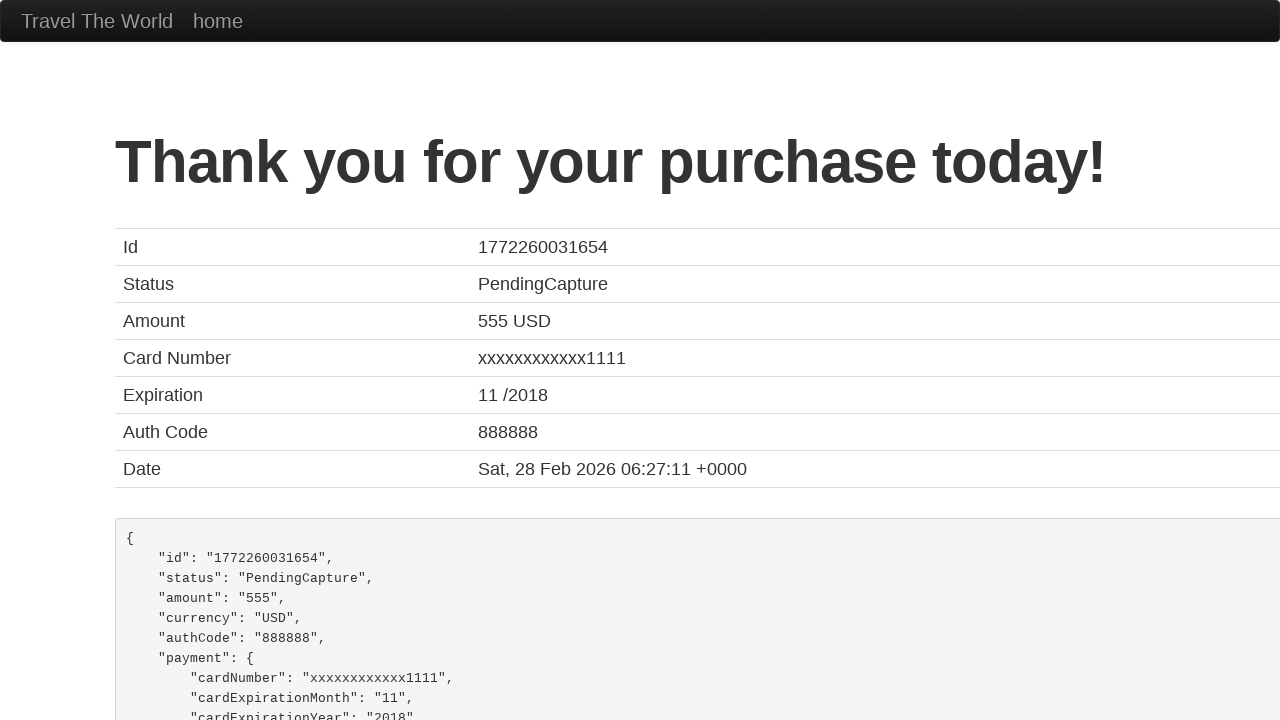

Purchase confirmation page loaded successfully
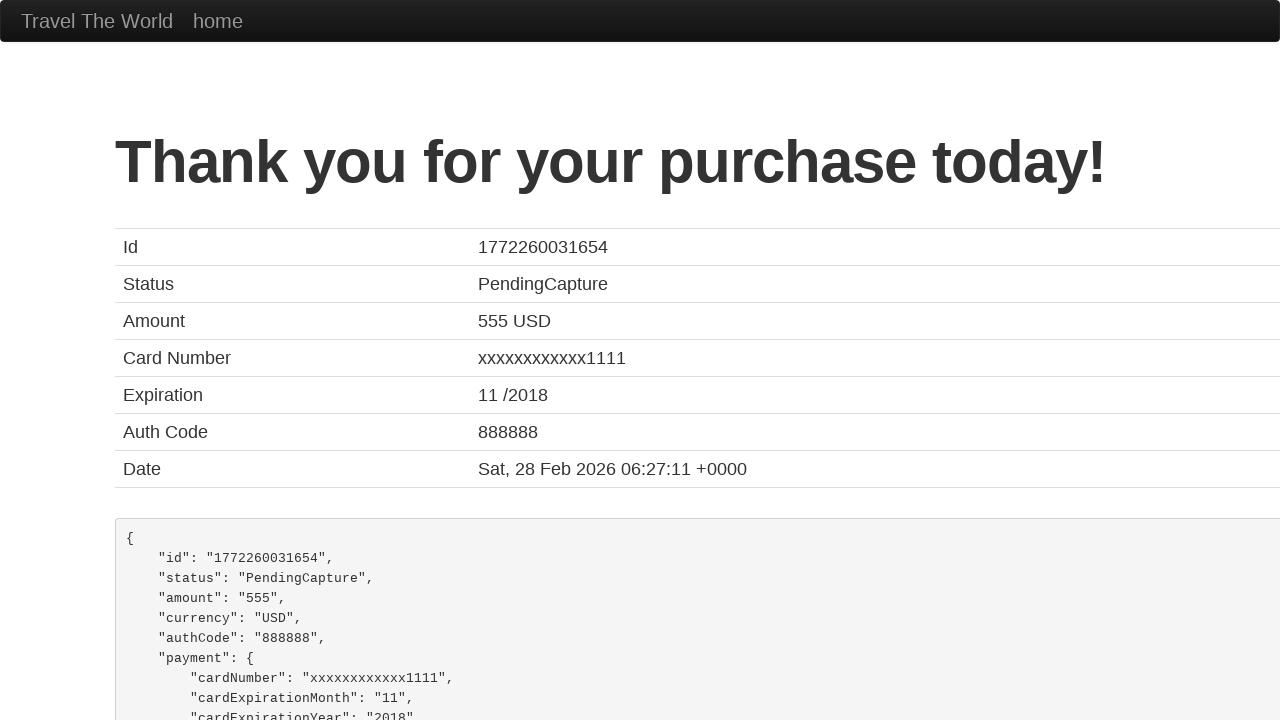

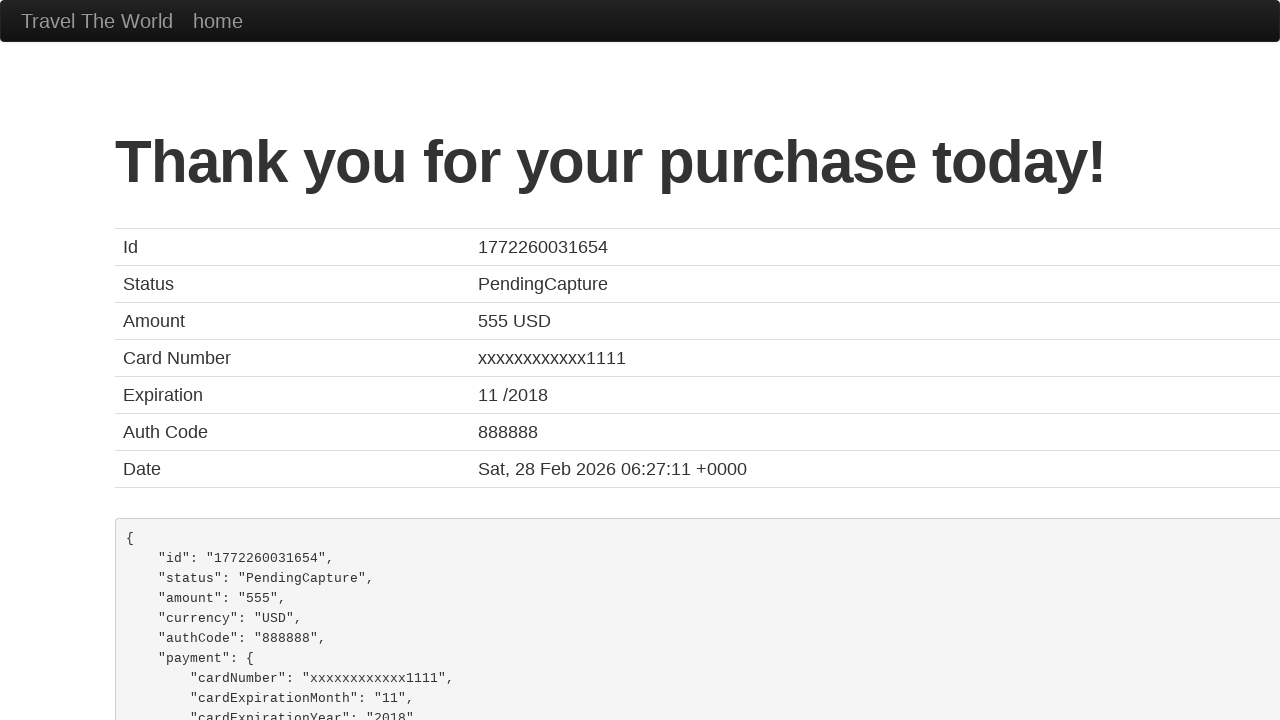